Tests window switching by clicking a button that opens a new window, switching to it, clicking a menu item, then switching back to the original window.

Starting URL: https://codenboxautomationlab.com/practice/

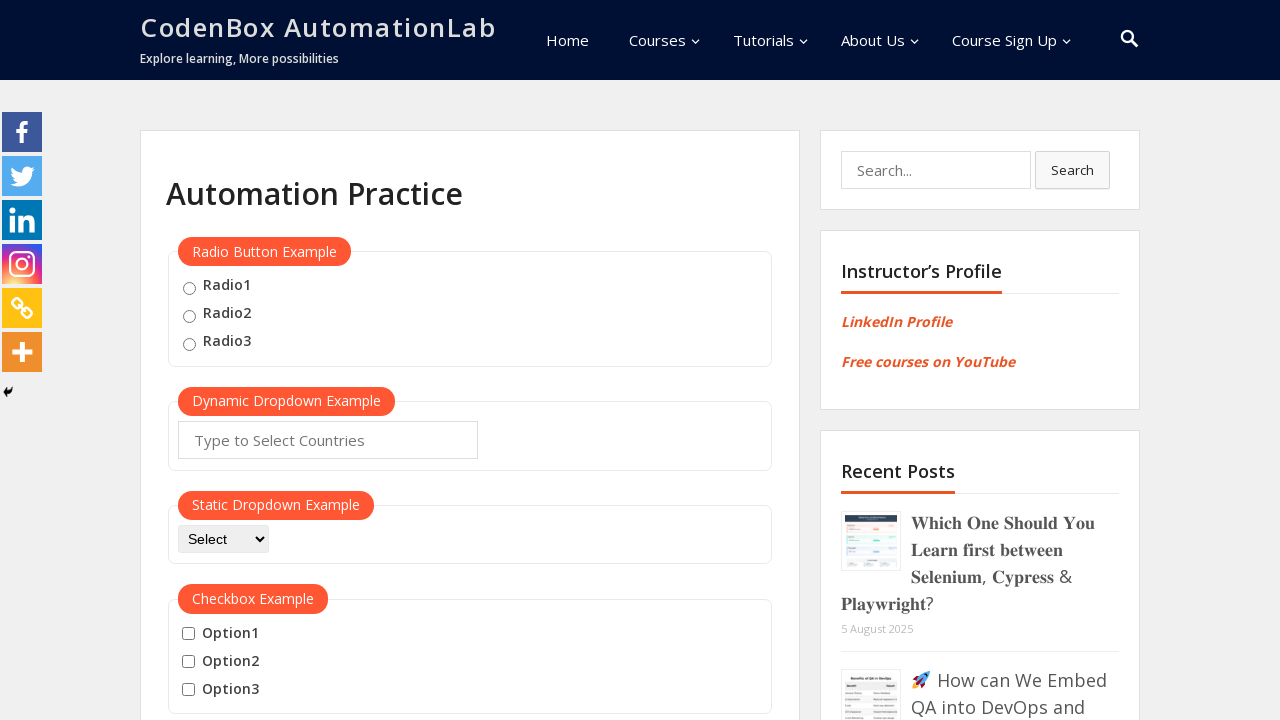

Clicked button to open new window at (237, 360) on button[onclick='openWindow()']
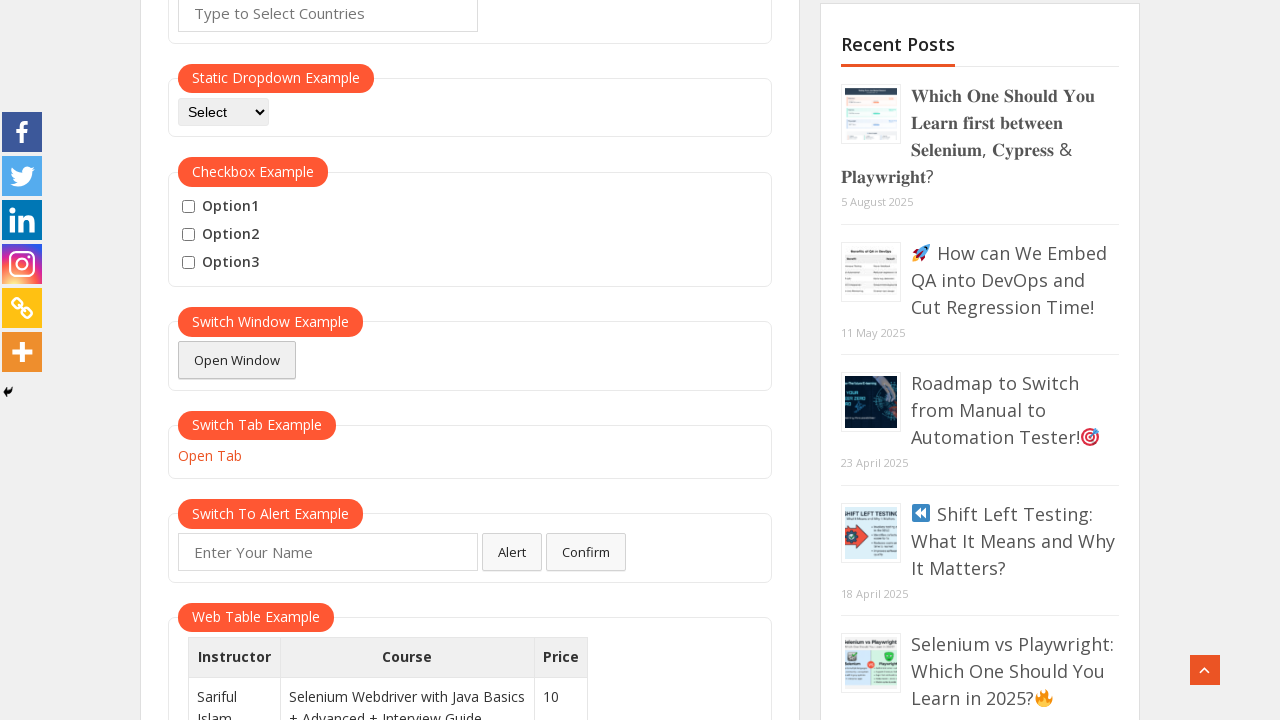

Switched to new window
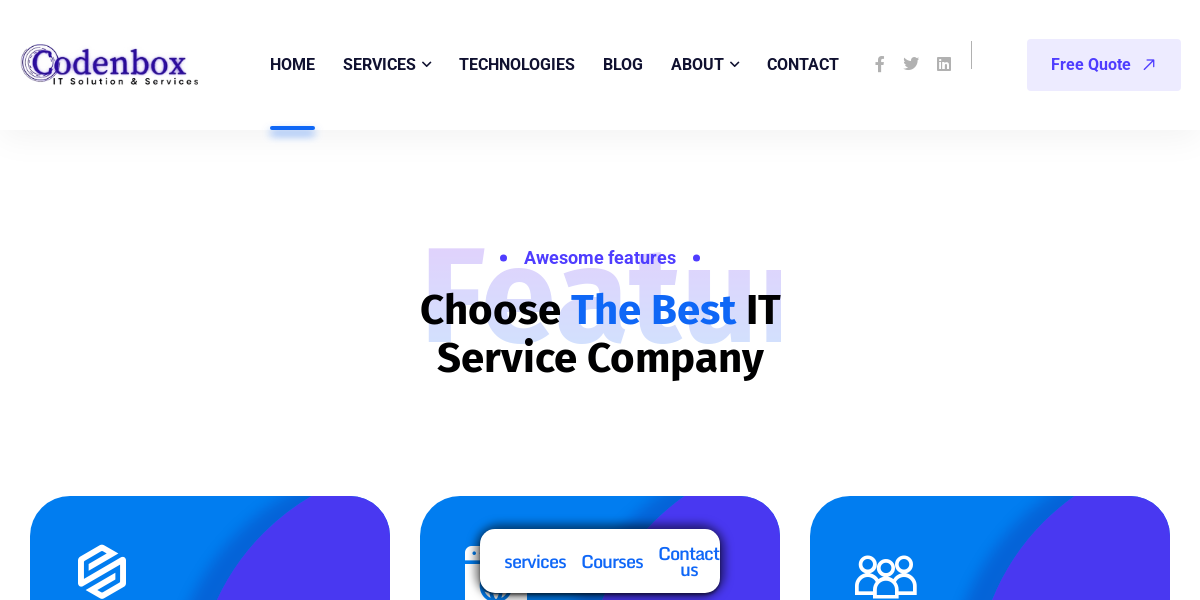

New window fully loaded
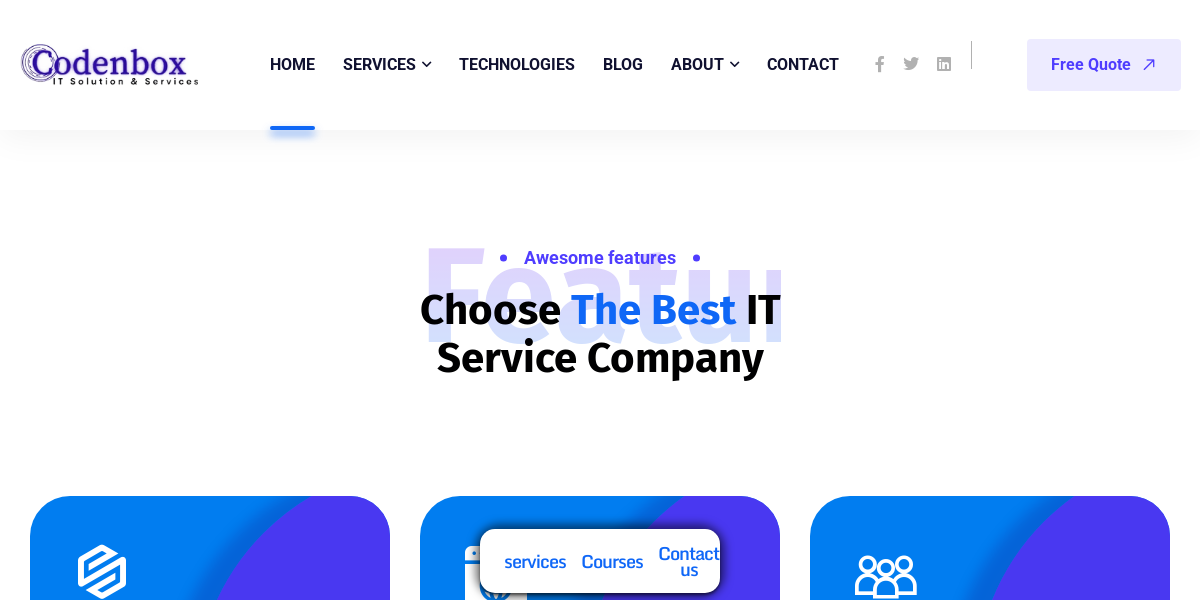

Clicked TECHNOLOGIES menu item in new window at (517, 65) on #menu-item-9675
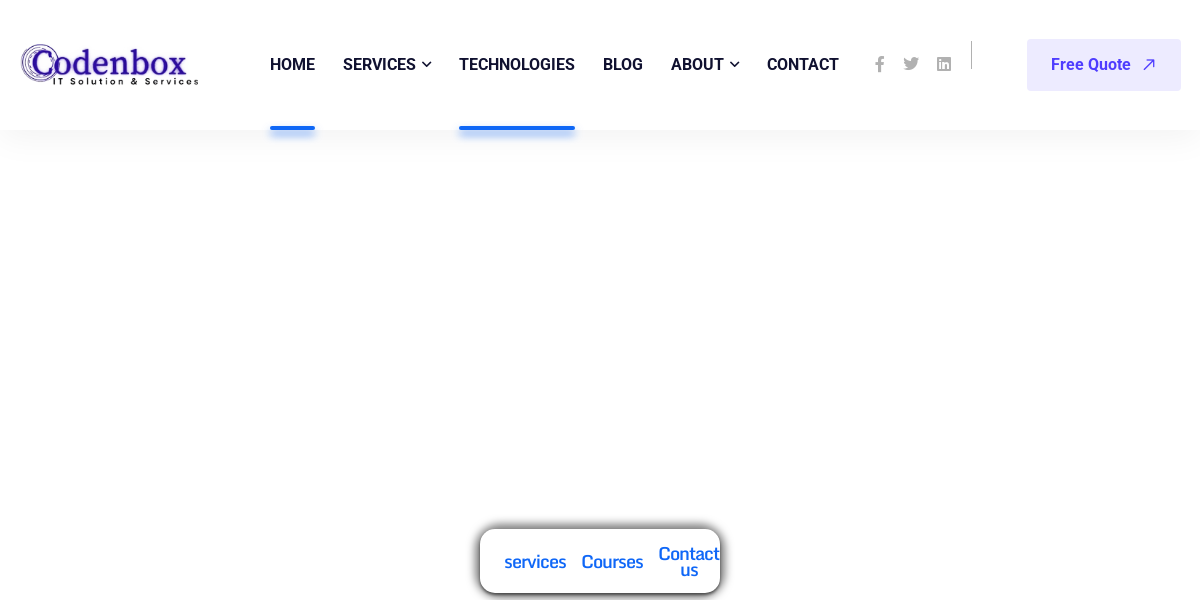

Closed new window and switched back to original window
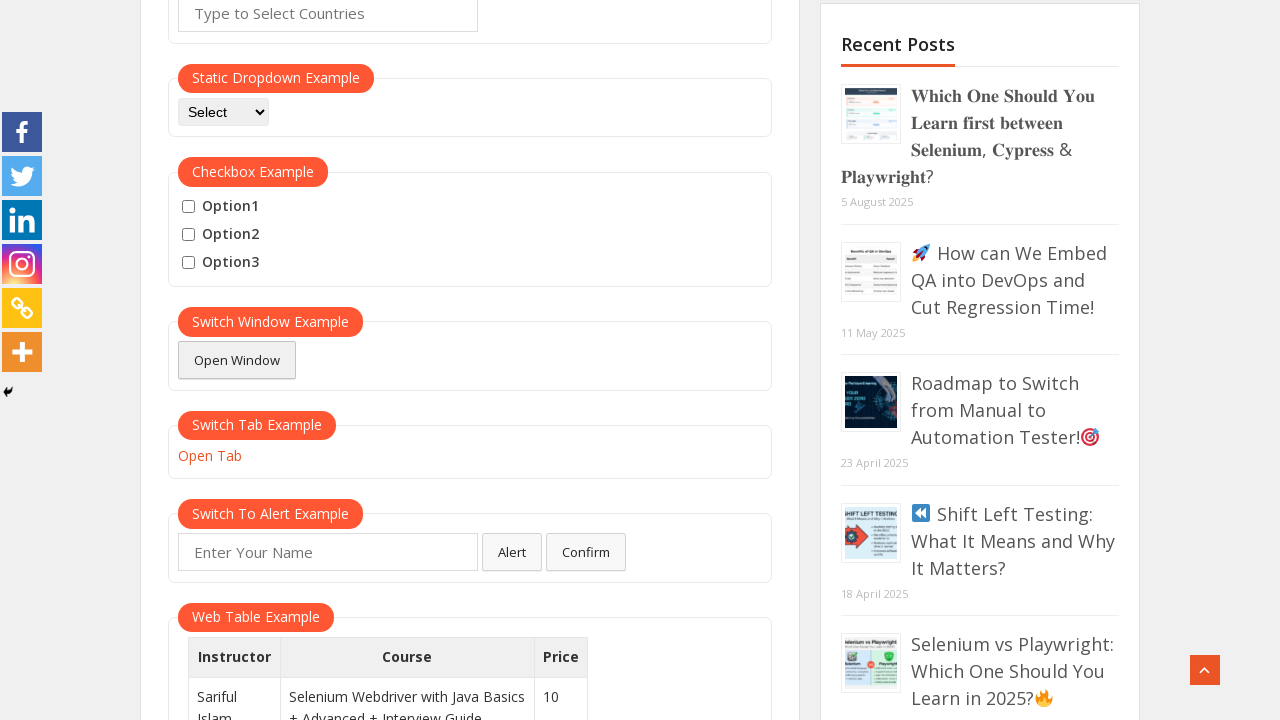

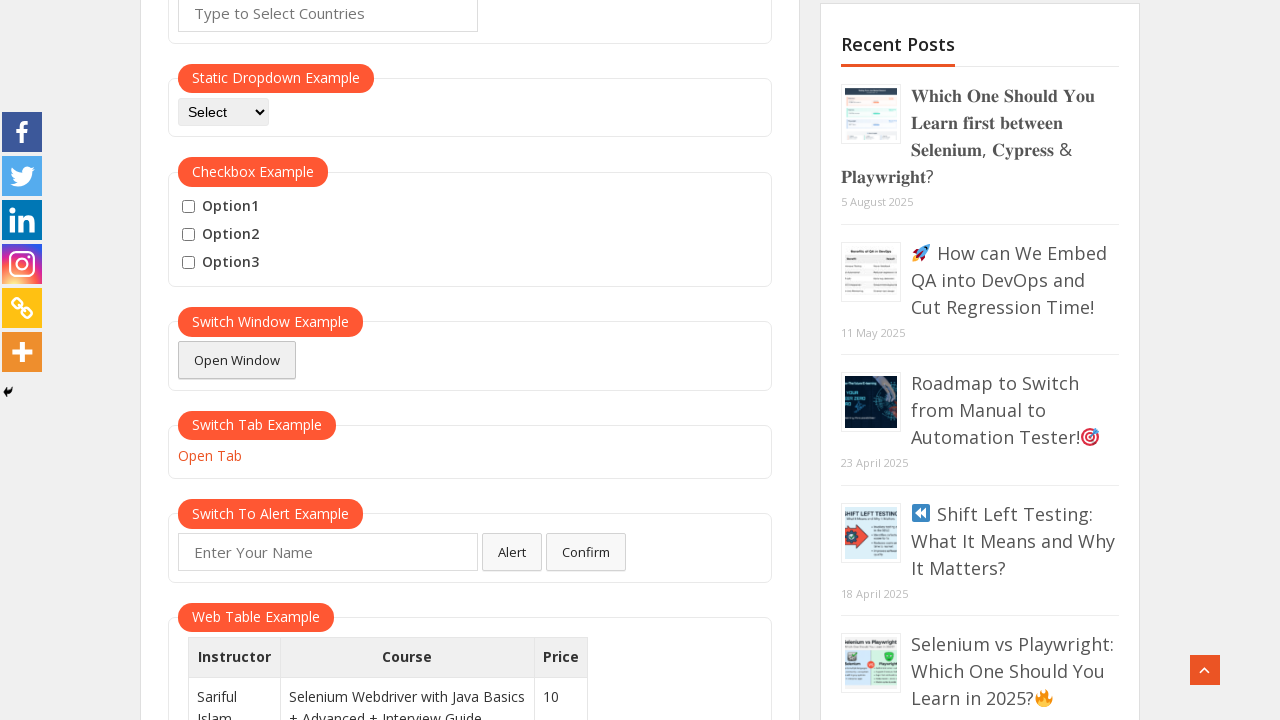